Tests window handle functionality by clicking a button to open a new window, switching to that window, and filling in a form field in the new window.

Starting URL: https://www.hyrtutorials.com/p/window-handles-practice.html

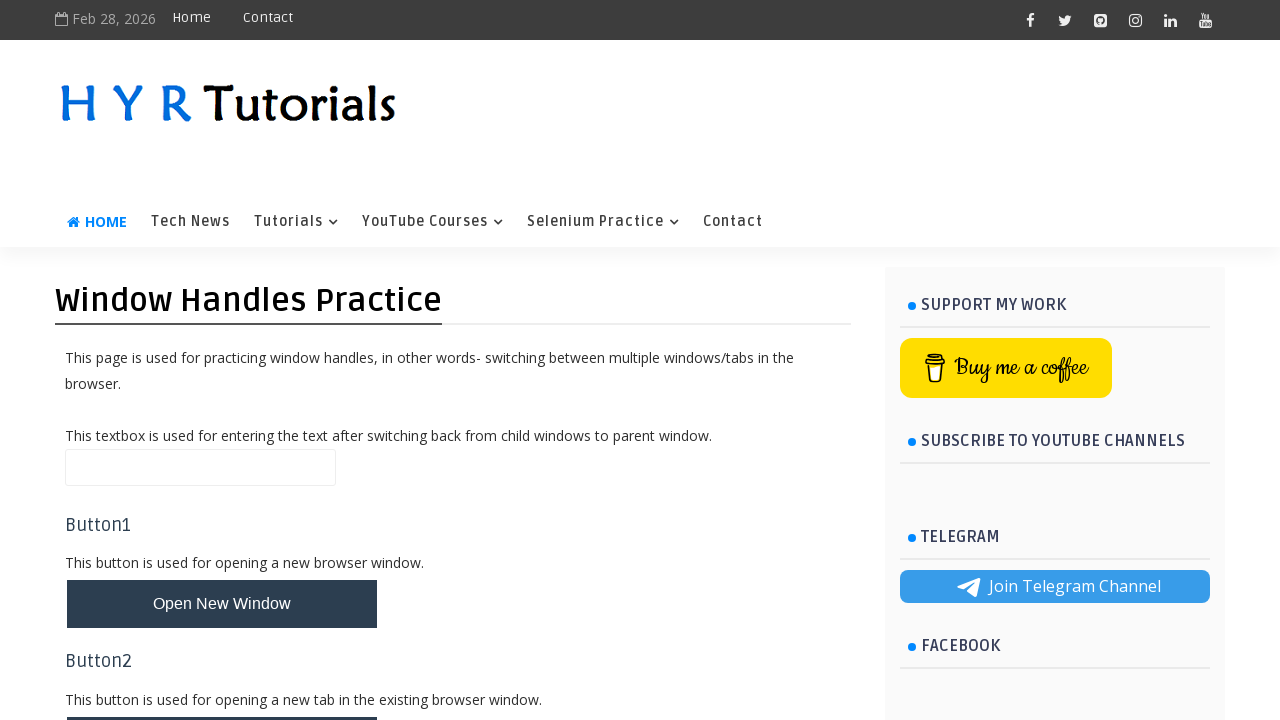

Clicked button to open new window at (222, 604) on #newWindowBtn
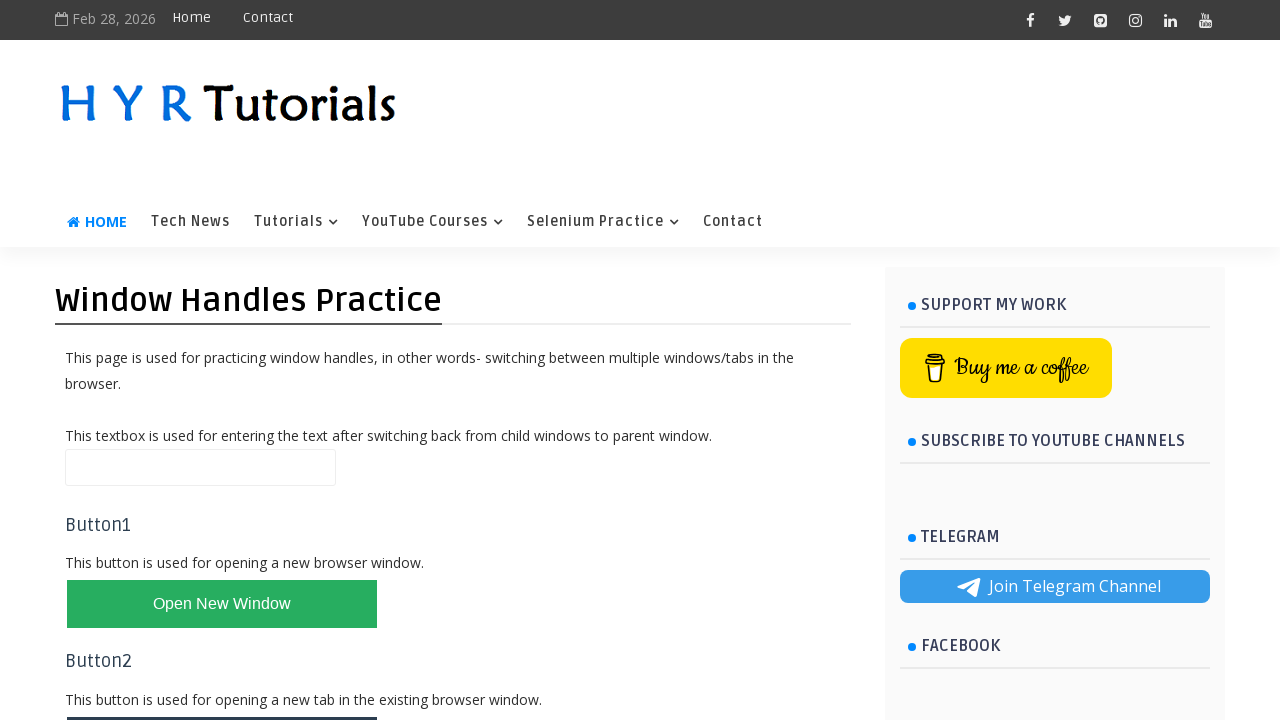

Captured new window page object
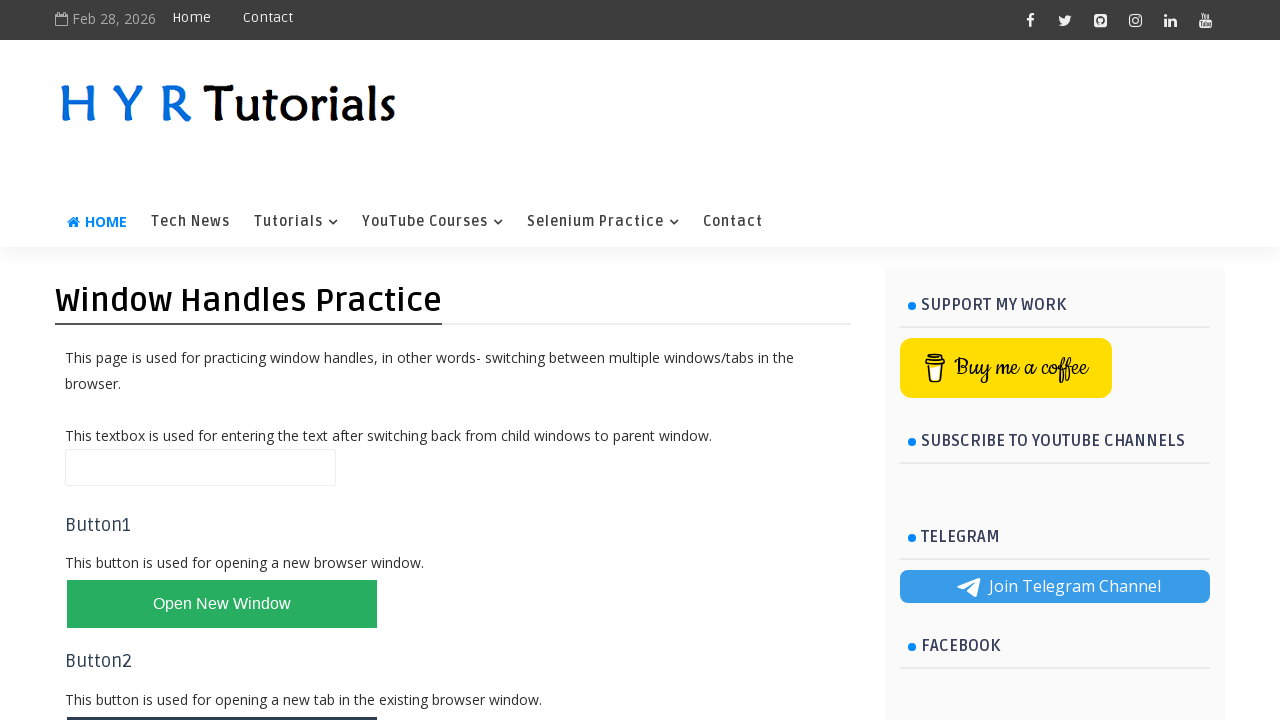

New window page loaded successfully
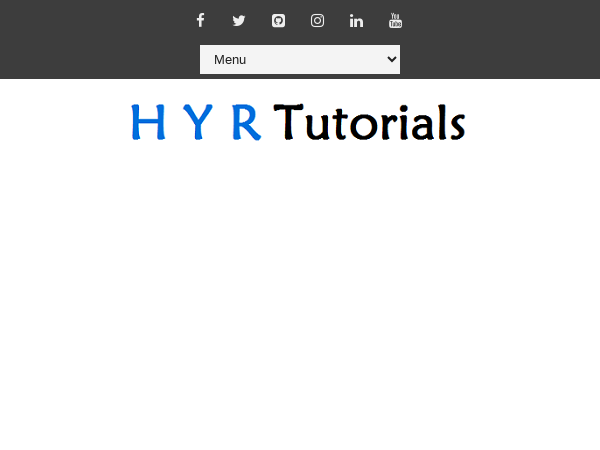

Filled firstName field with 'HYR' in new window on #firstName
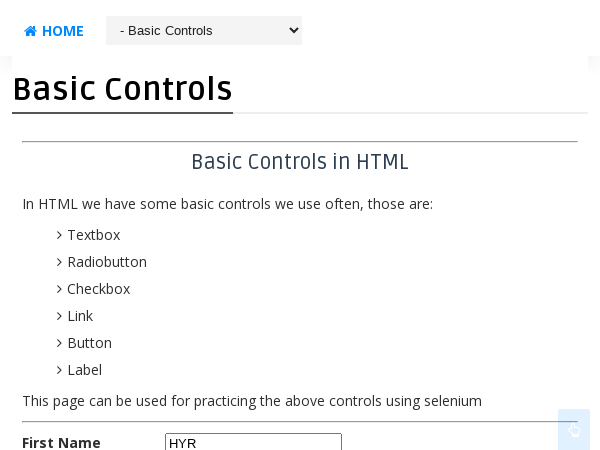

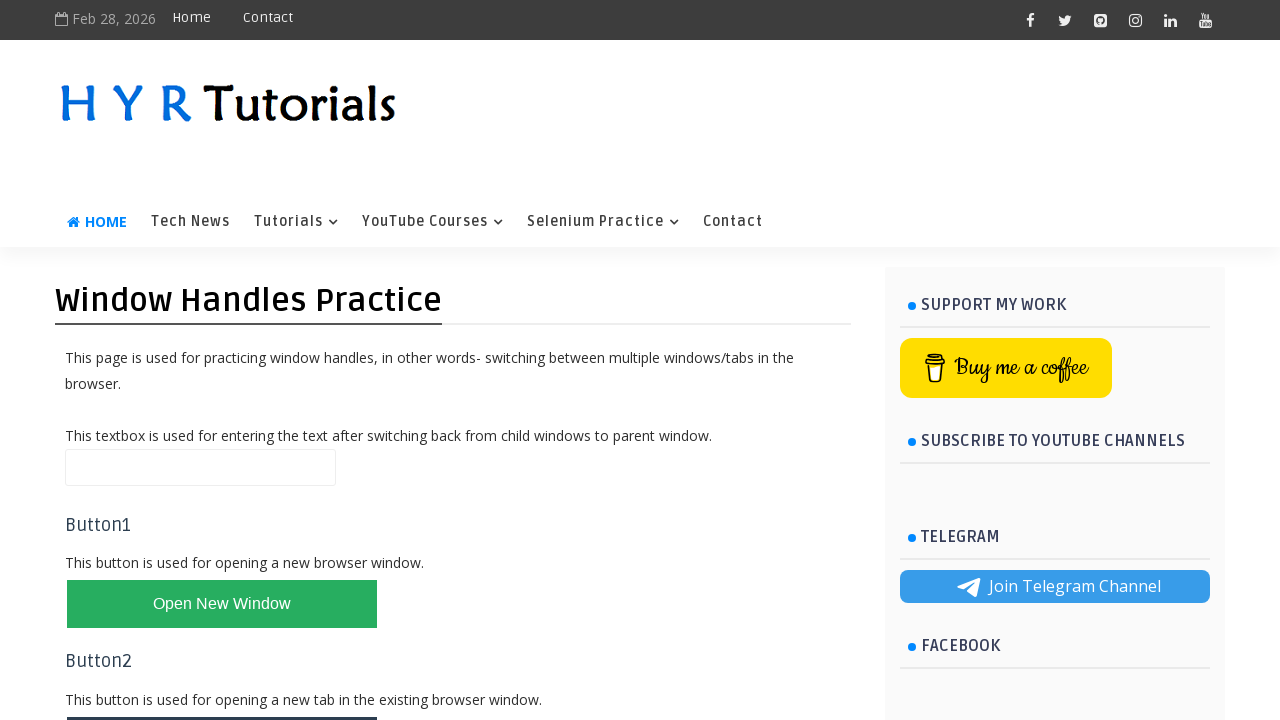